Tests tooltip functionality by hovering over an input field and verifying the tooltip text appears correctly.

Starting URL: https://automationfc.github.io/jquery-tooltip/

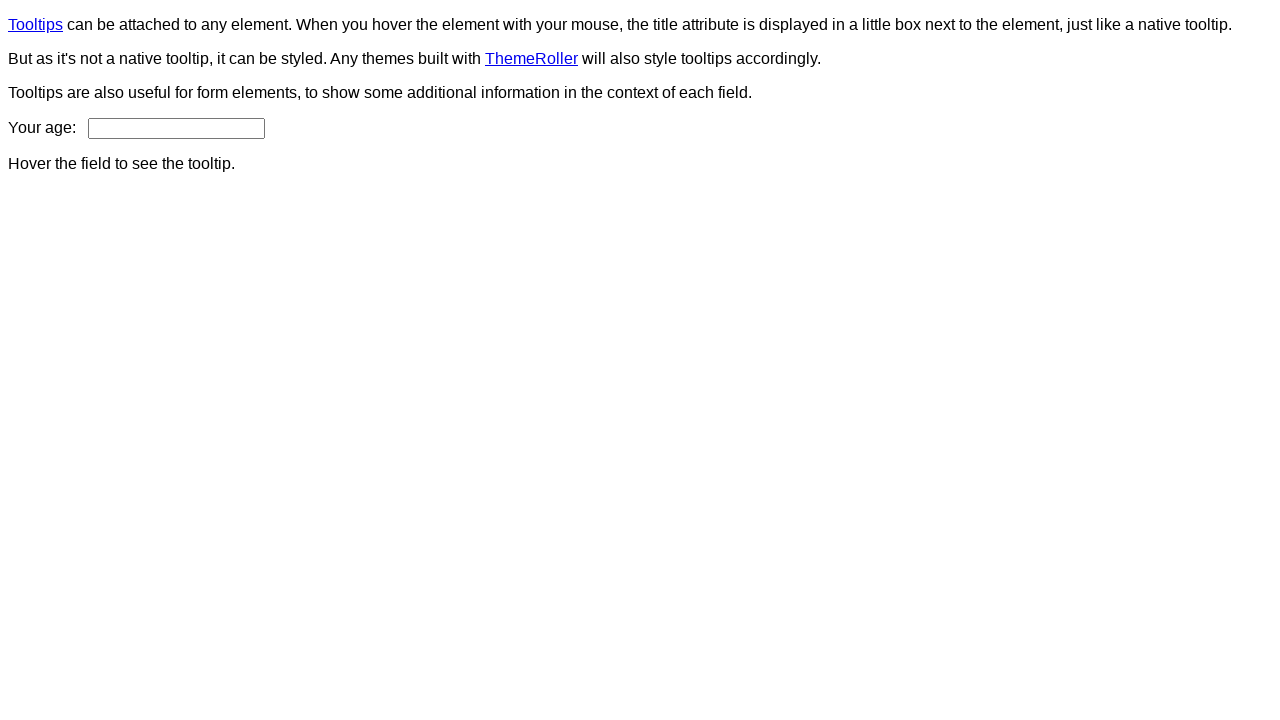

Hovered over age input field to trigger tooltip at (176, 128) on input#age
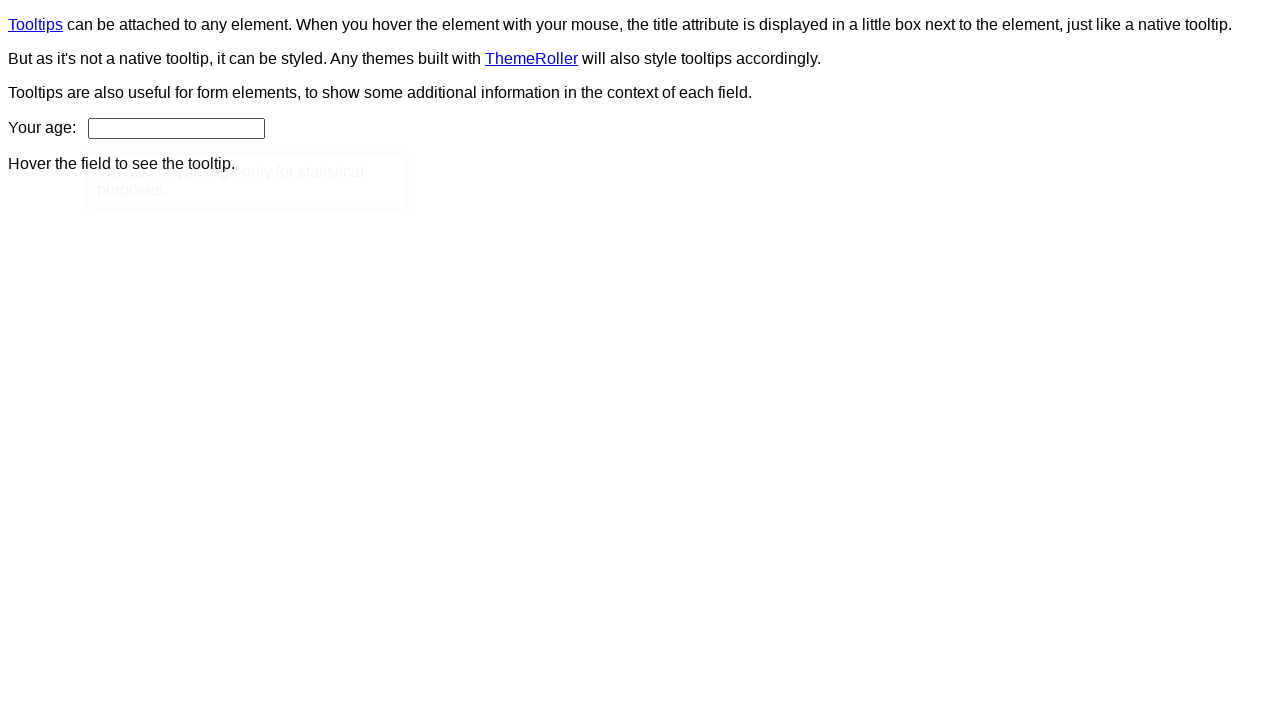

Tooltip content appeared after hovering
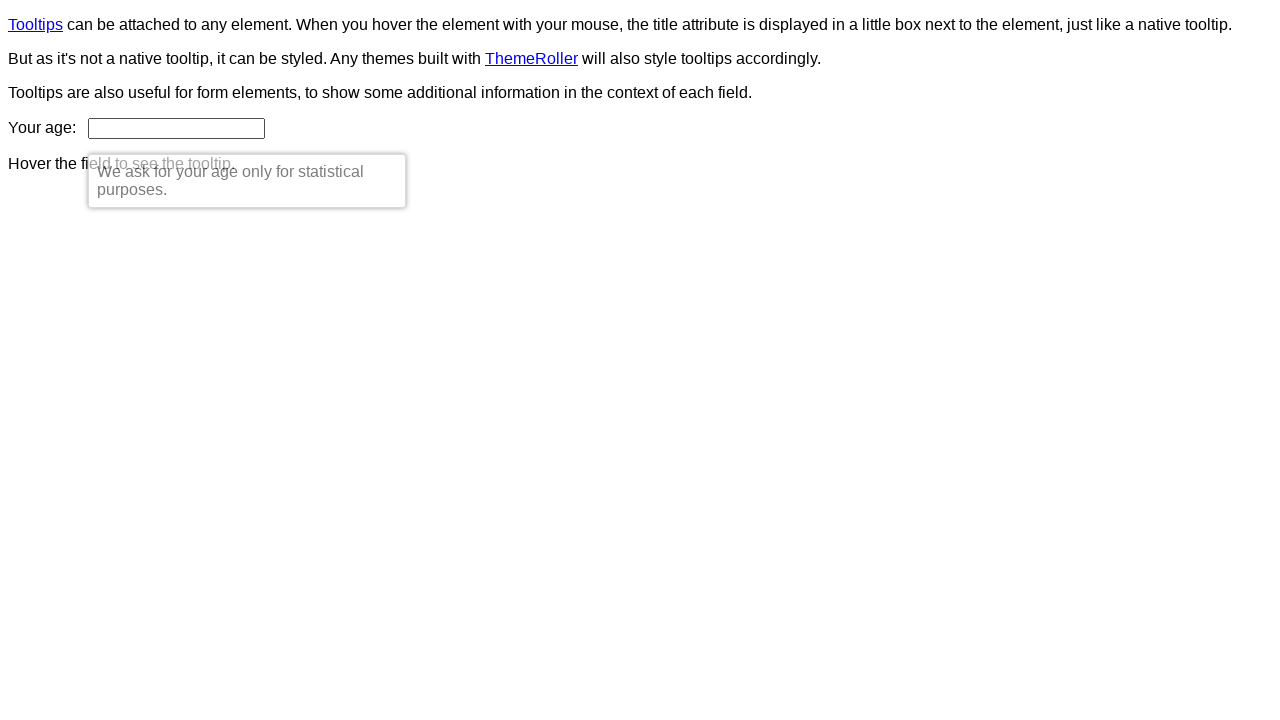

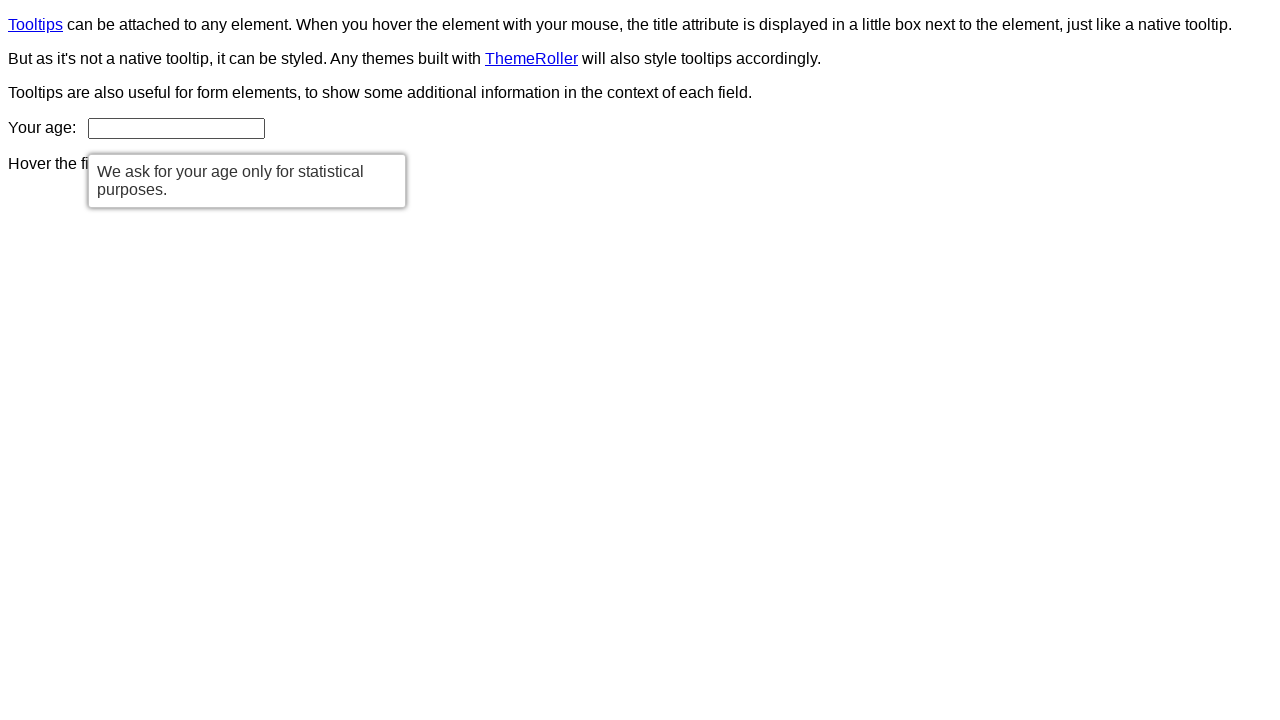